Navigates to vtiger.com homepage and clicks on a link containing the text "Features" using partial link text matching

Starting URL: https://www.vtiger.com/

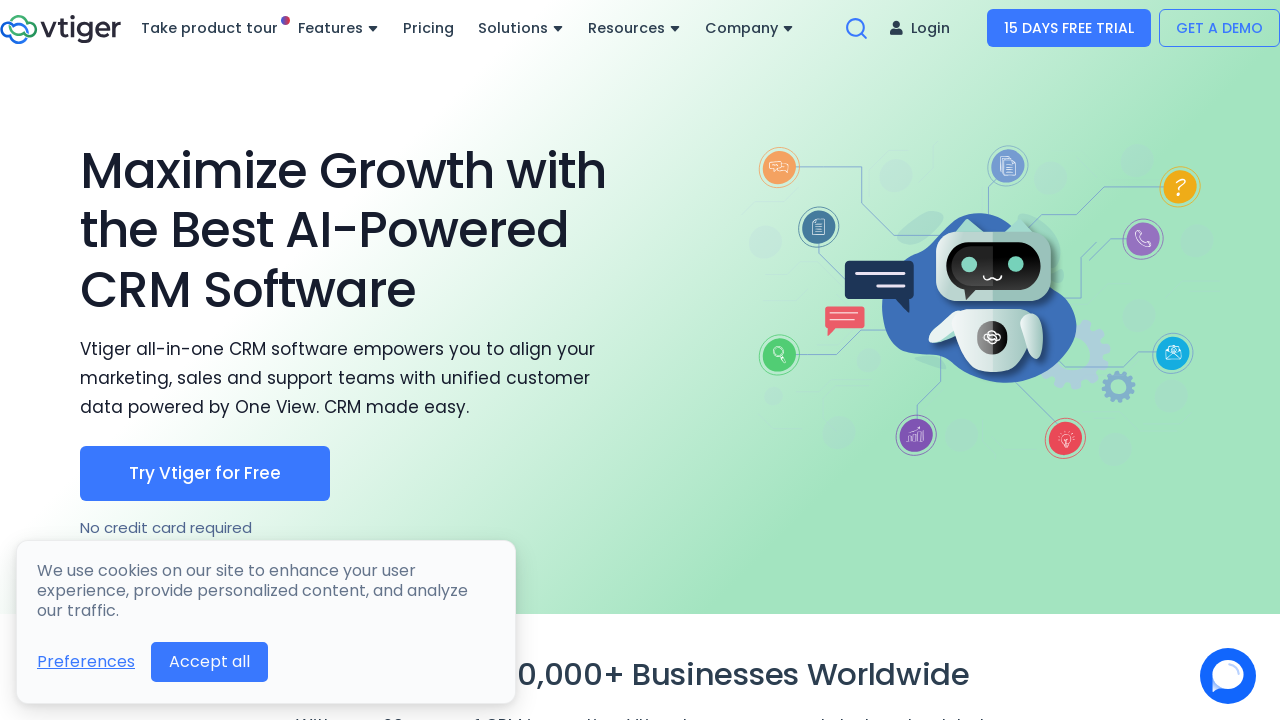

Navigated to vtiger.com homepage
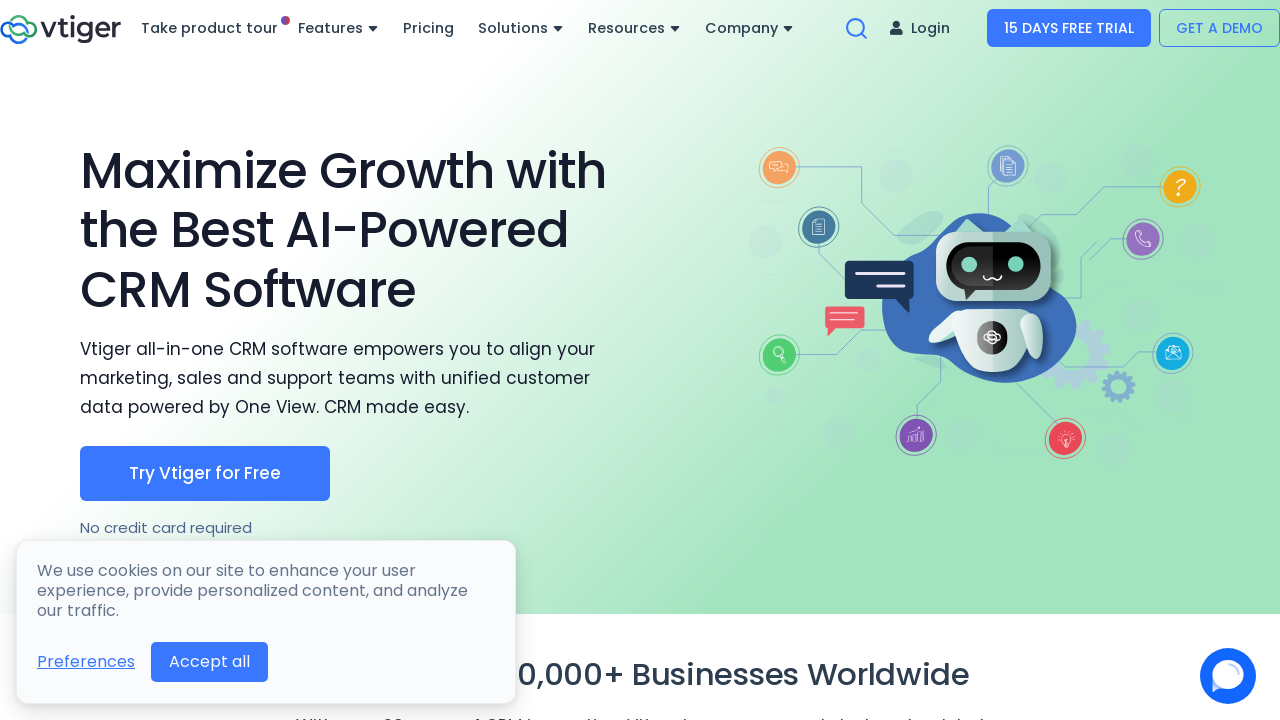

Clicked on link containing 'Features' text using partial link text matching at (344, 28) on a:has-text('Features')
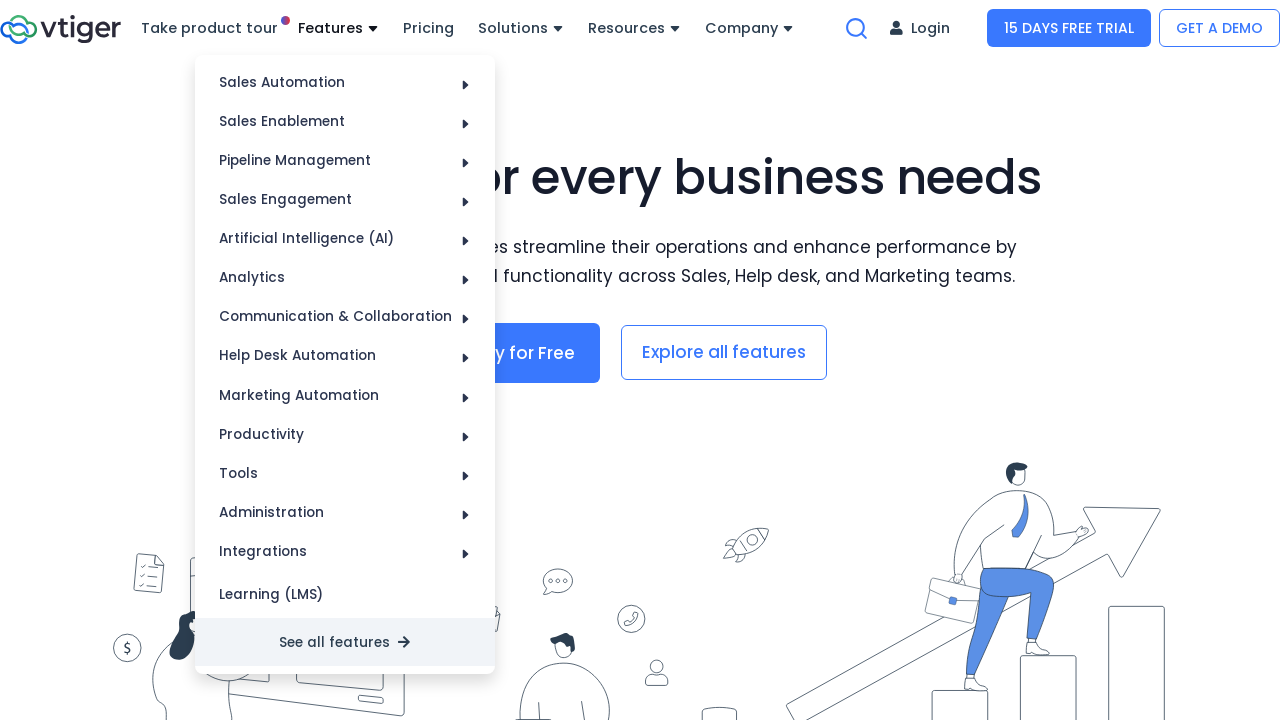

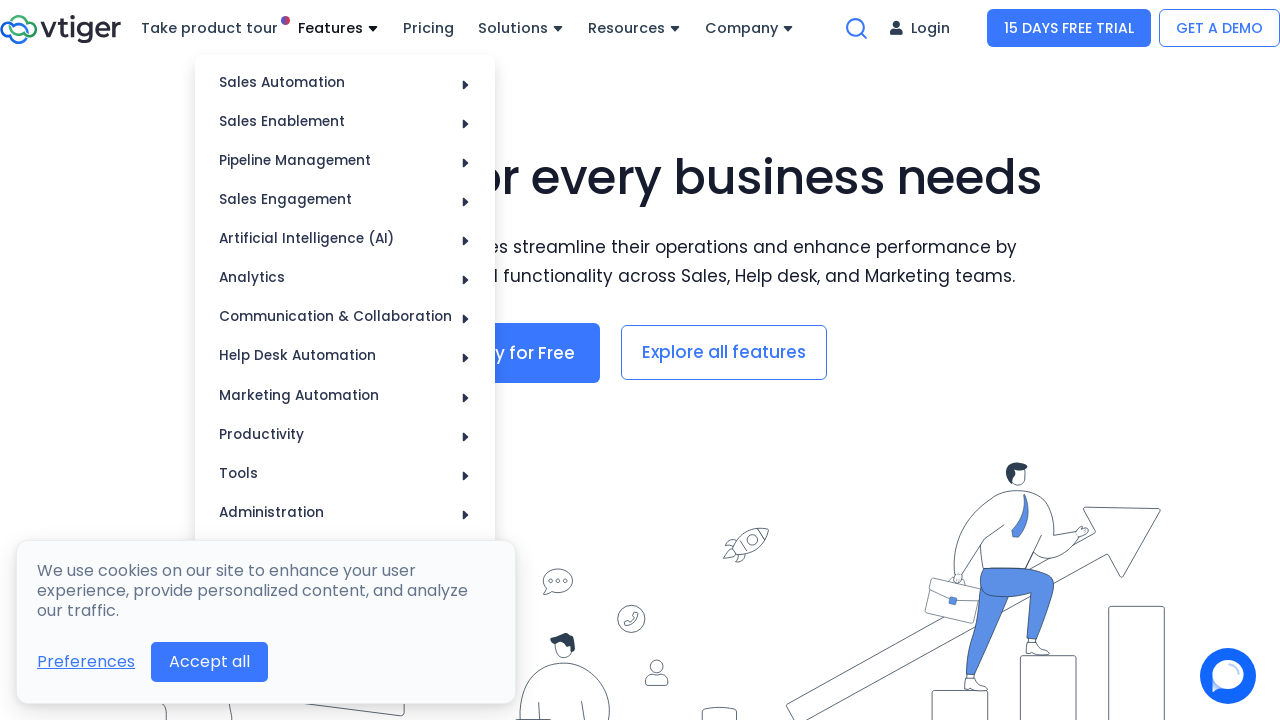